Tests window handling functionality by navigating to a page with multiple windows, opening a new window, and switching between parent and child windows to verify content

Starting URL: https://the-internet.herokuapp.com/

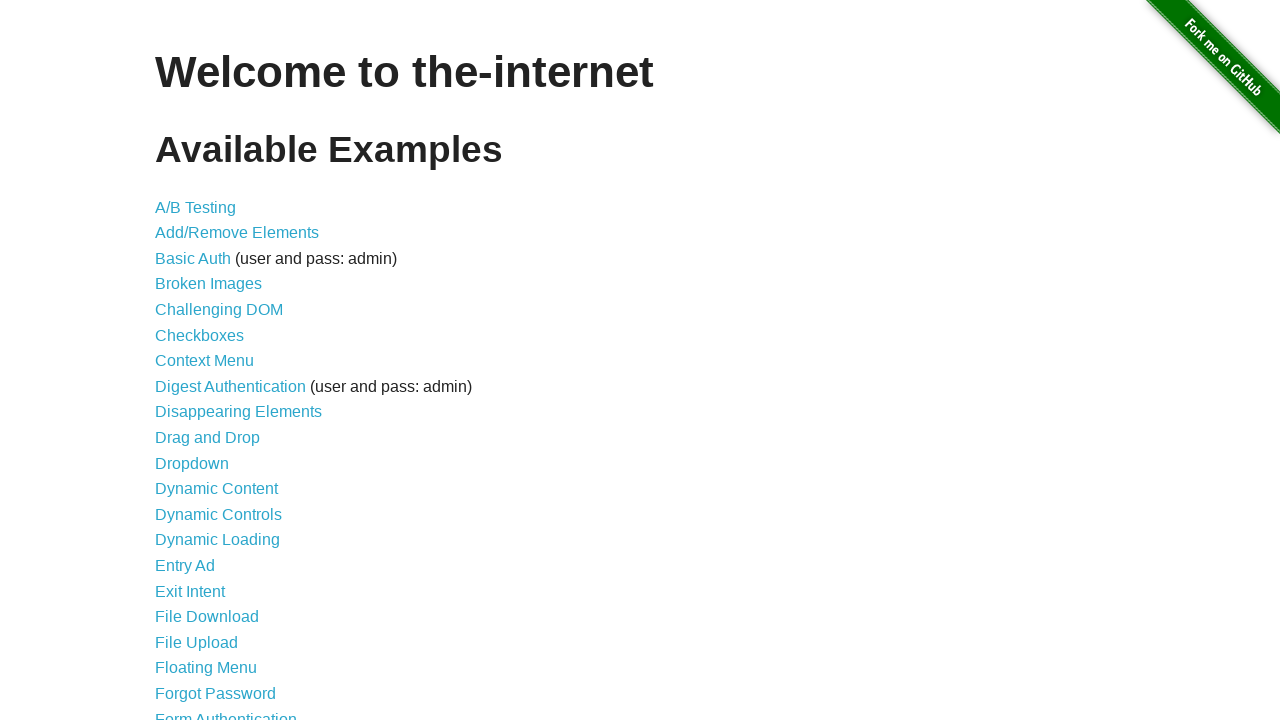

Clicked on Multiple Windows link at (218, 369) on text='Multiple Windows'
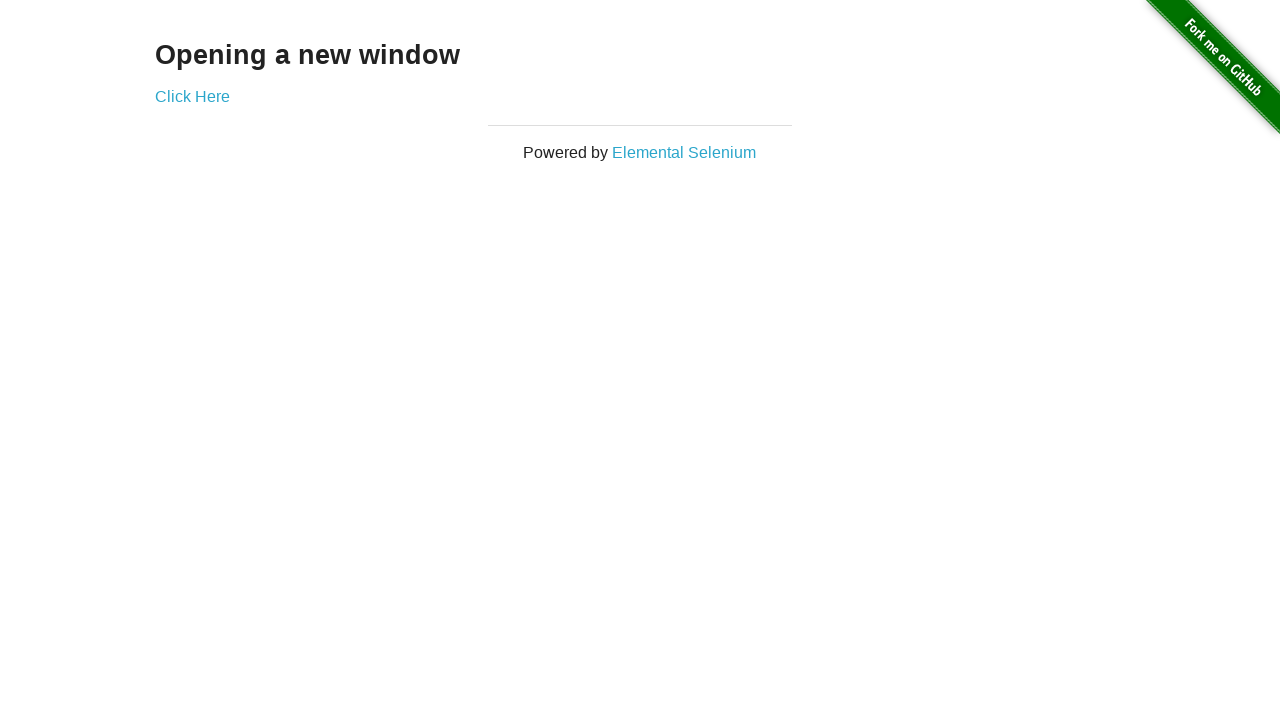

Opened new window by clicking target='_blank' link at (192, 96) on xpath=(//a[@target='_blank'])[1]
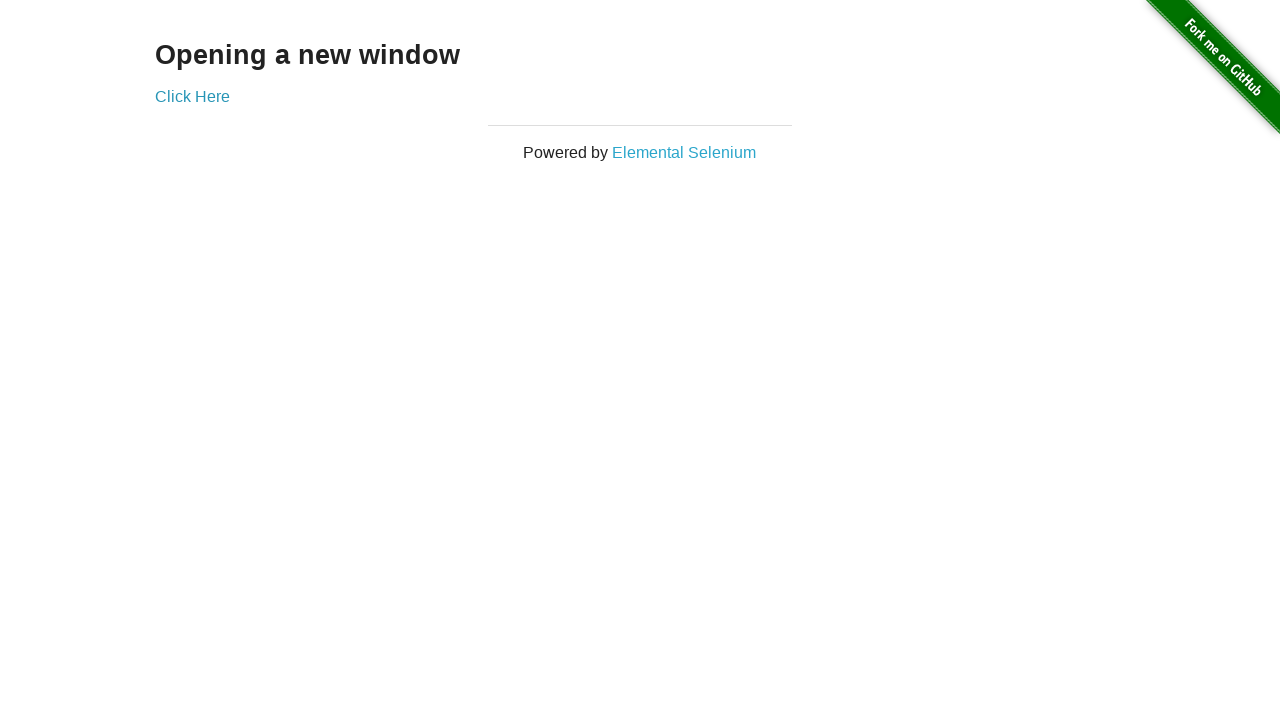

Retrieved heading text from new window
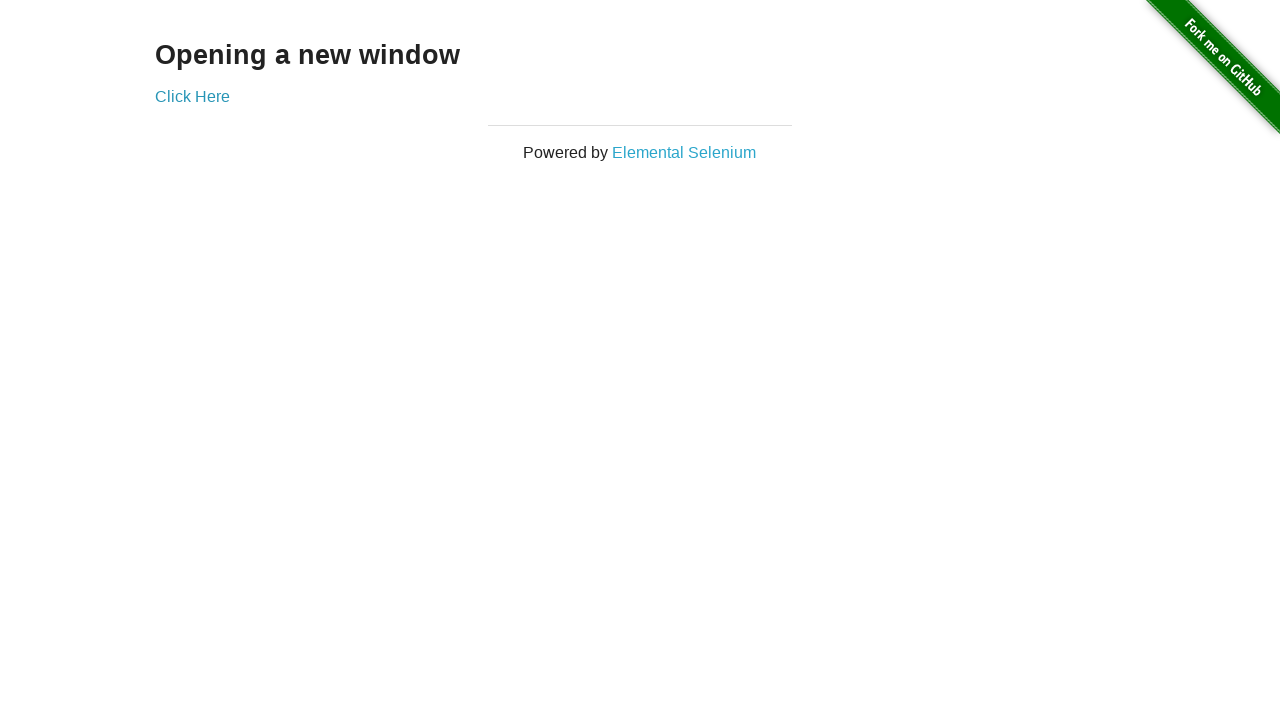

Retrieved heading text from original parent window
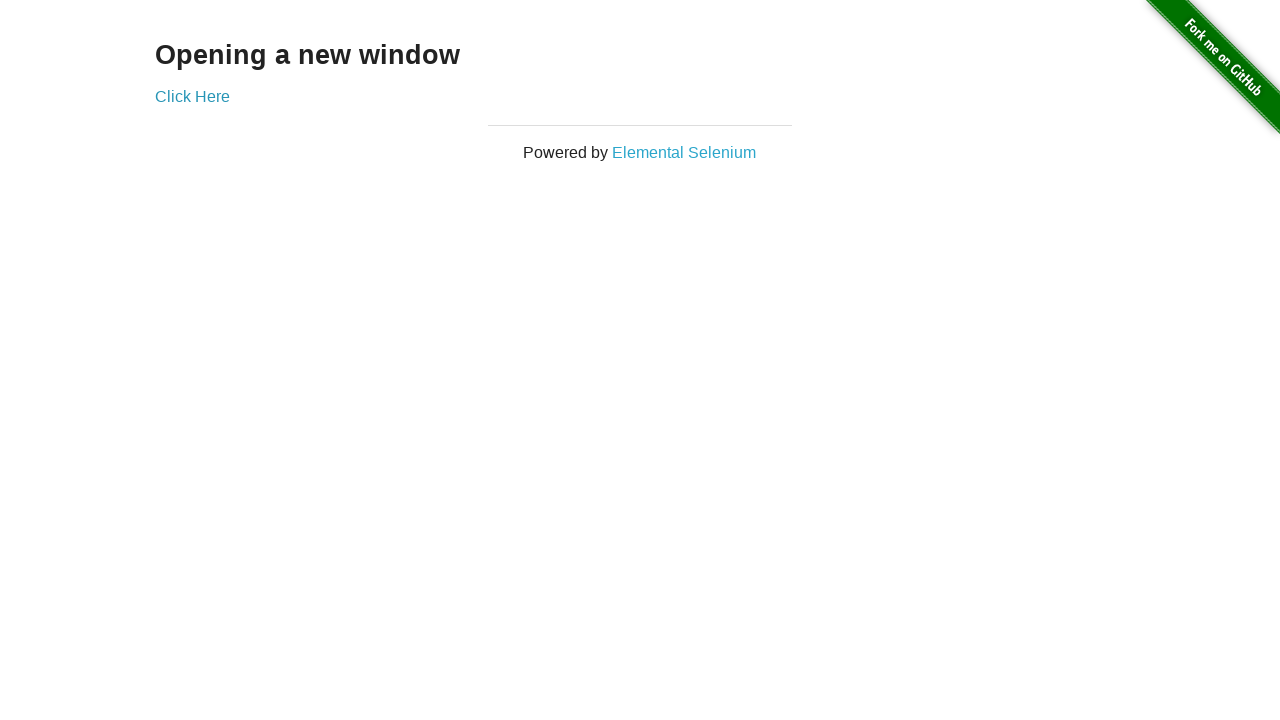

Closed the child window
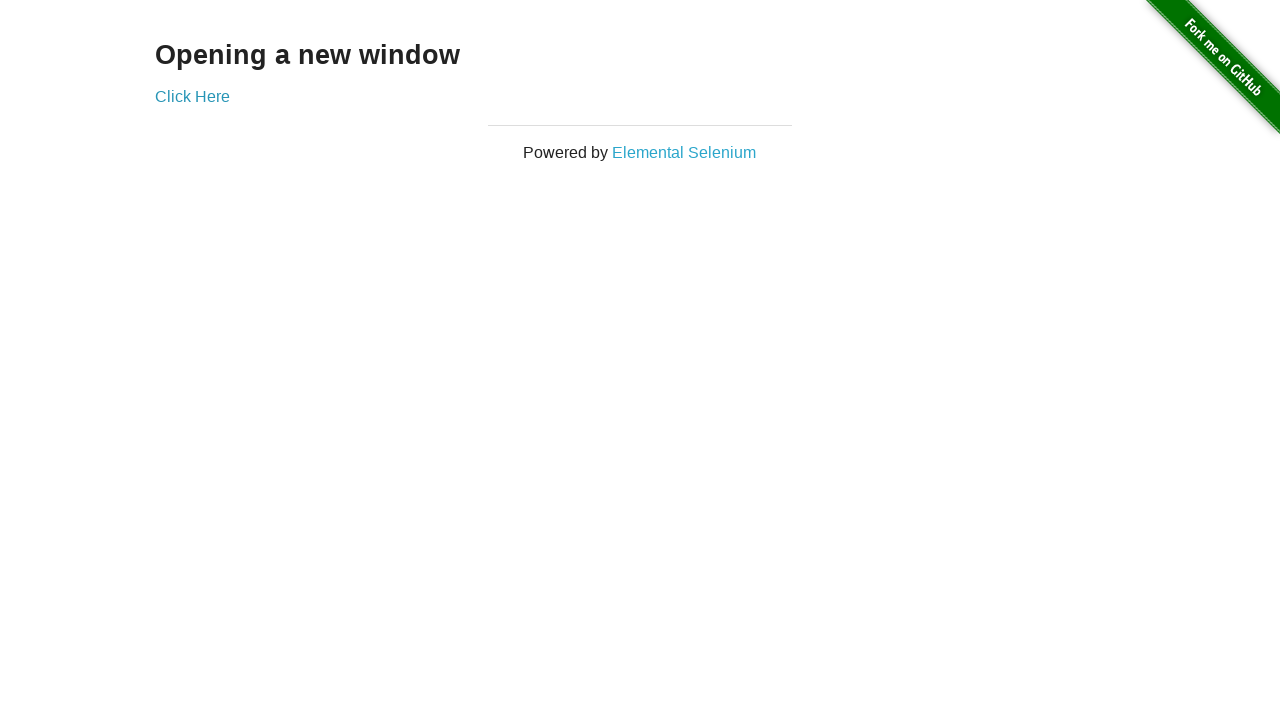

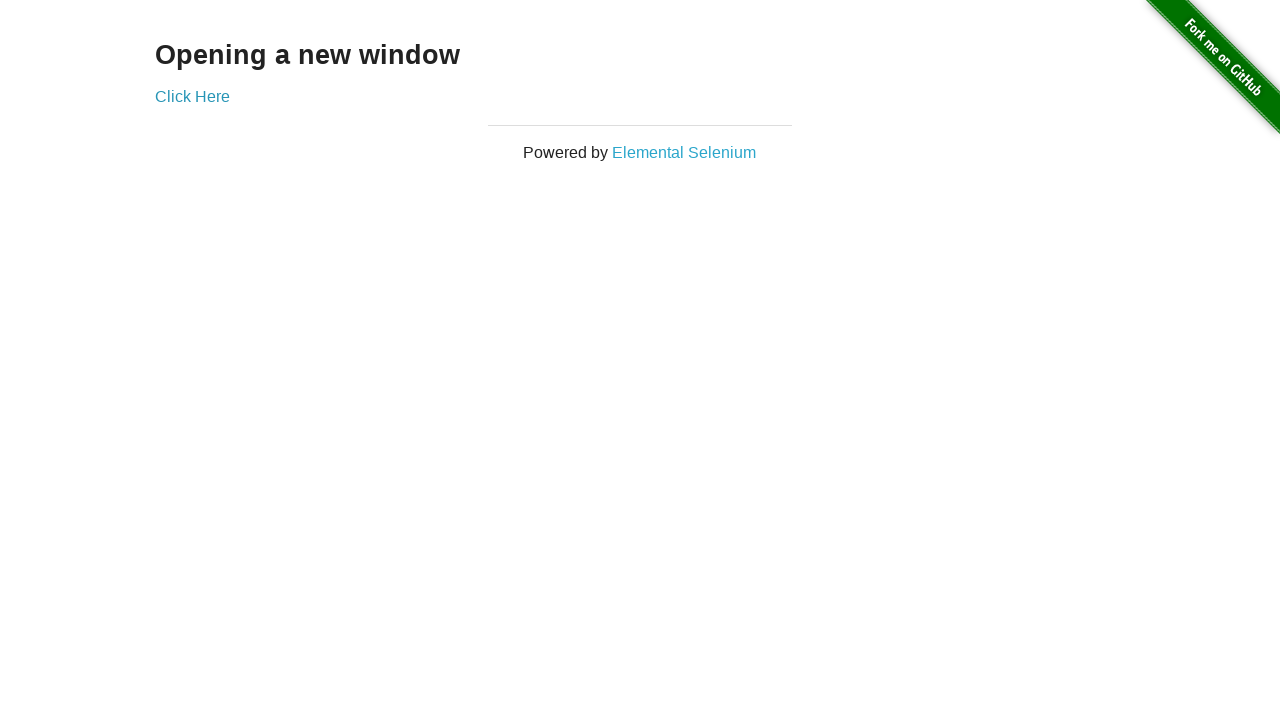